Tests browser window/tab management by clicking a button that opens new tabs, switching between tabs, and closing child tabs while returning to the parent window.

Starting URL: https://demoqa.com/browser-windows

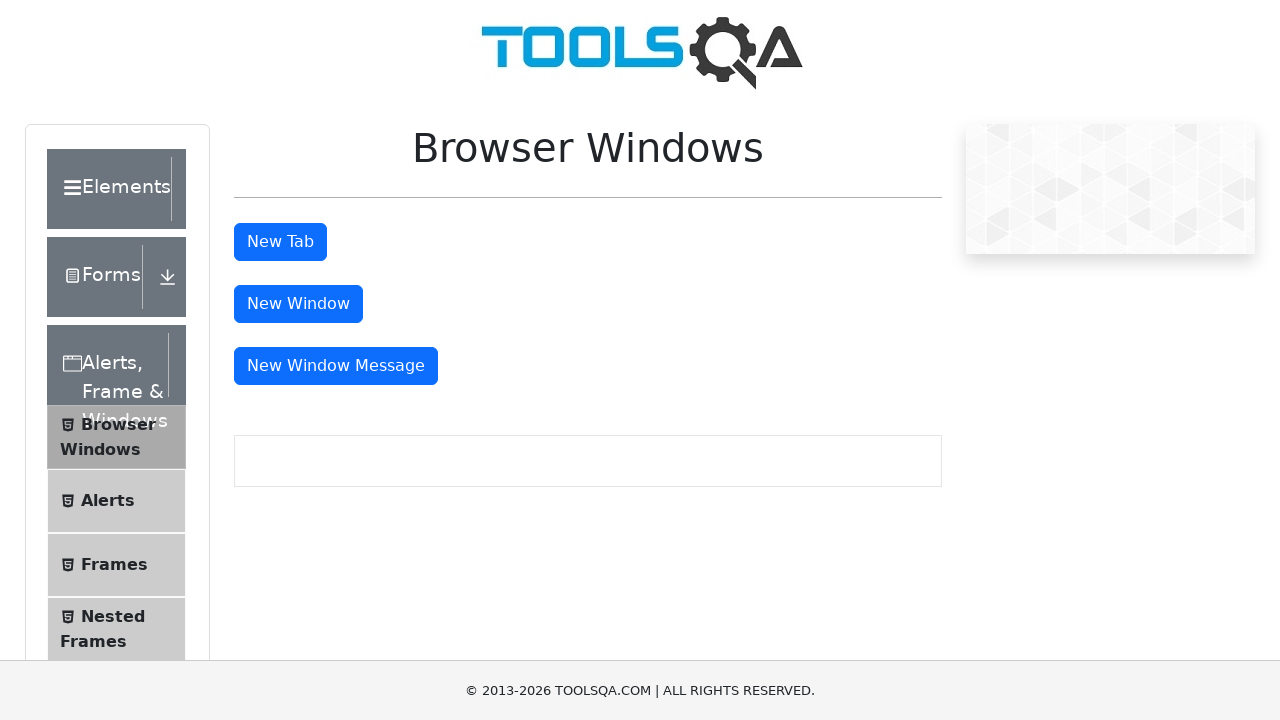

Clicked button to open first new tab at (280, 242) on #tabButton
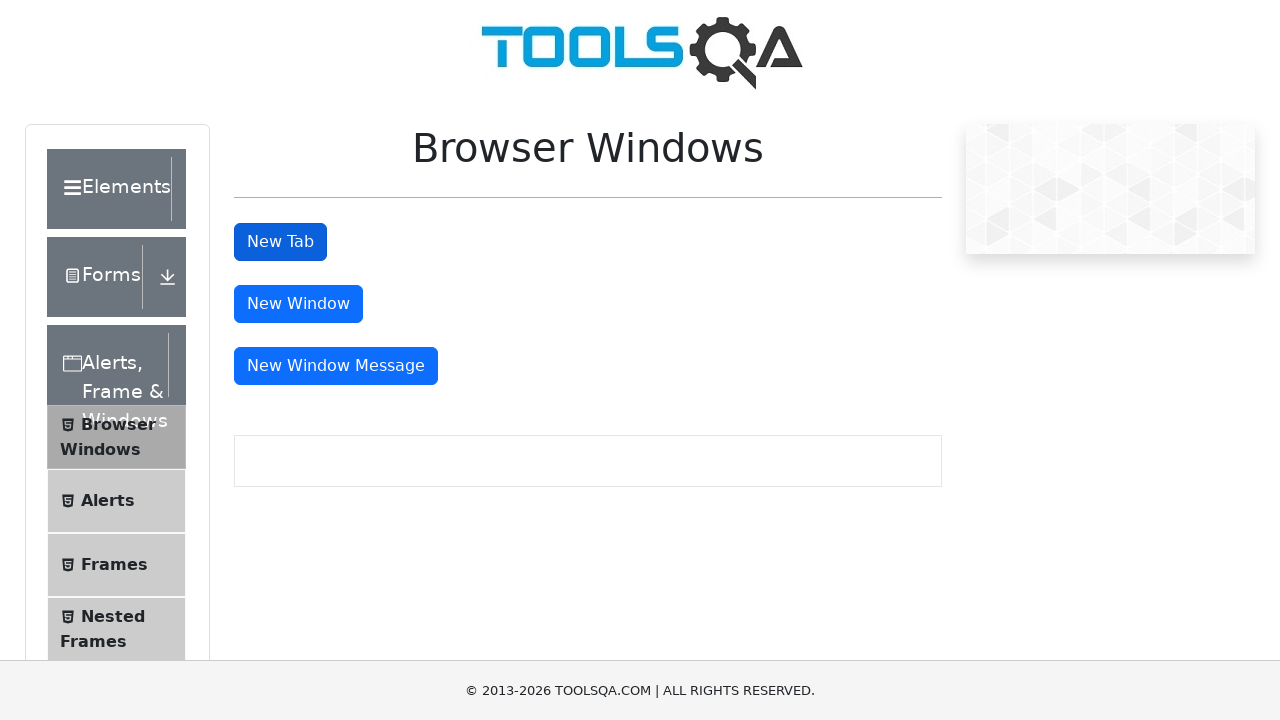

Waited for new tab to load
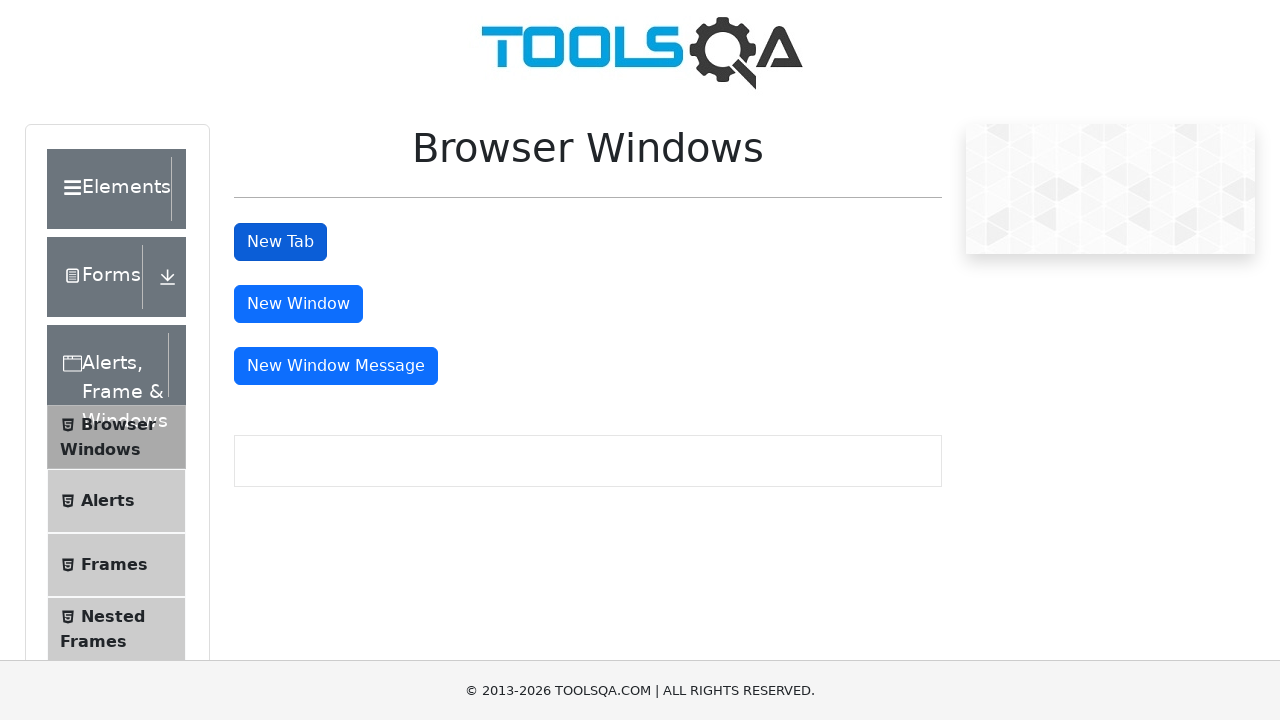

Retrieved list of all open pages/tabs
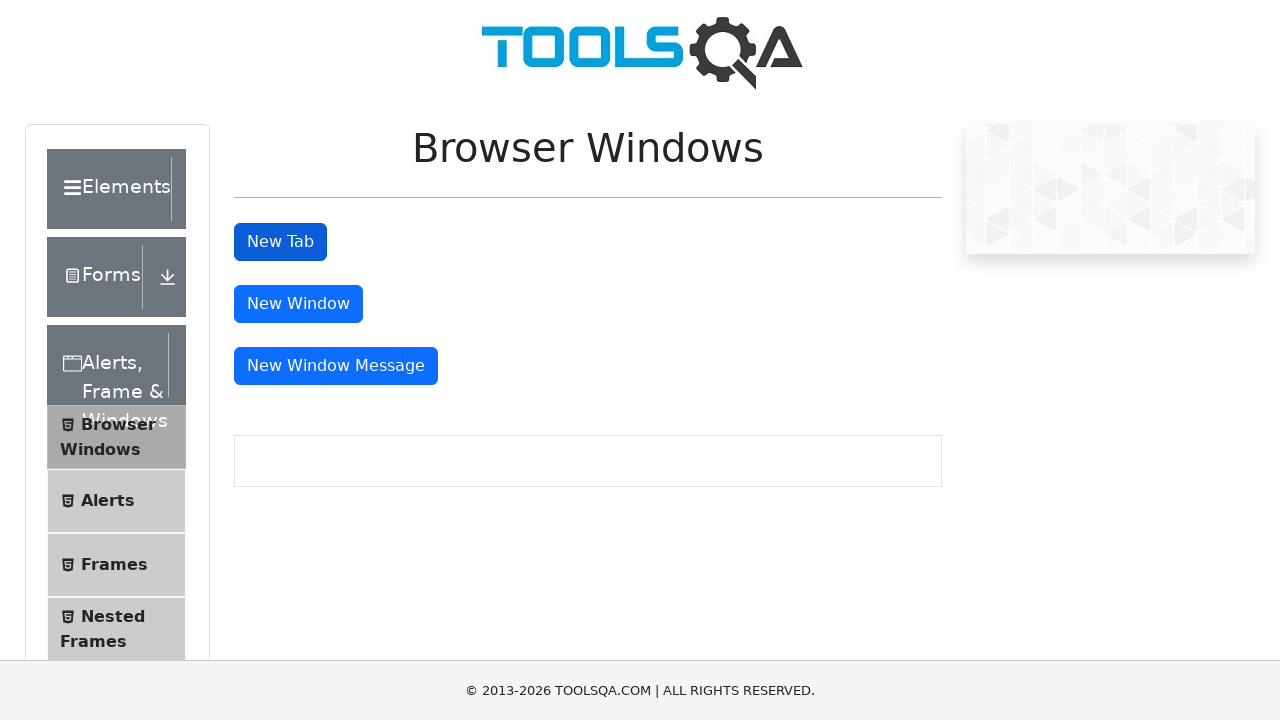

Identified parent window as first page in list
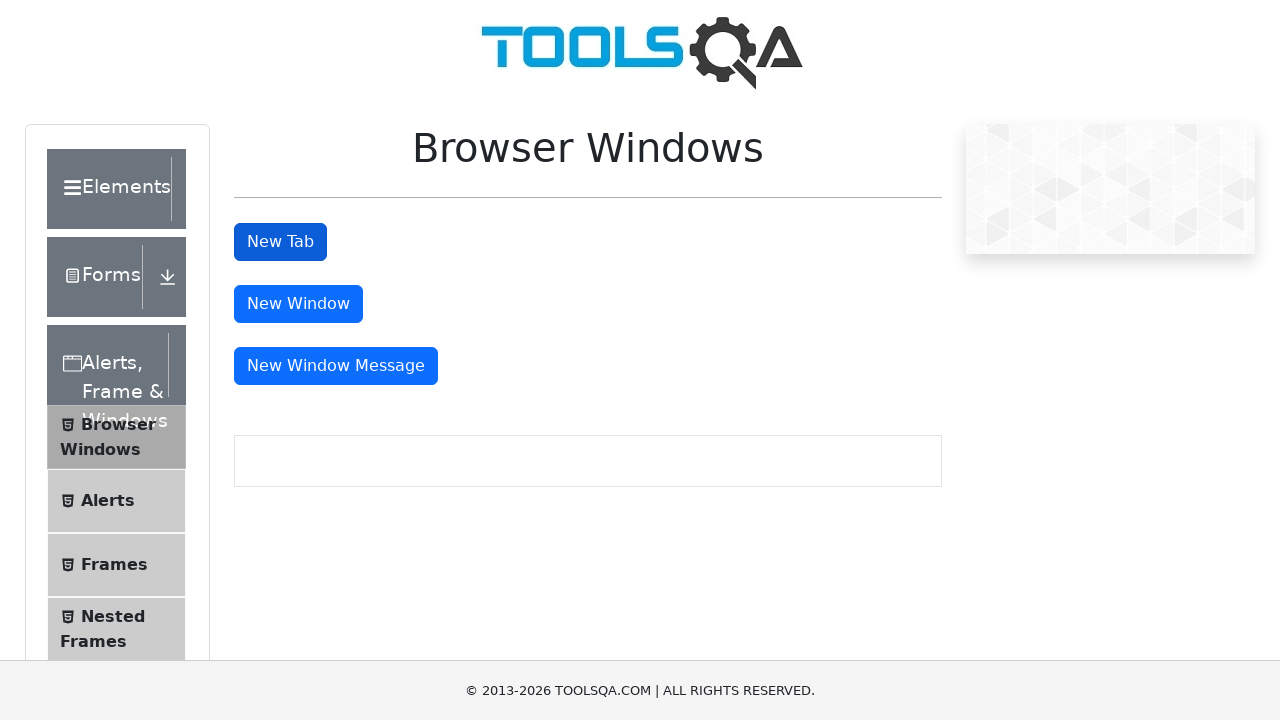

Clicked button in parent window to open second new tab at (280, 242) on #tabButton
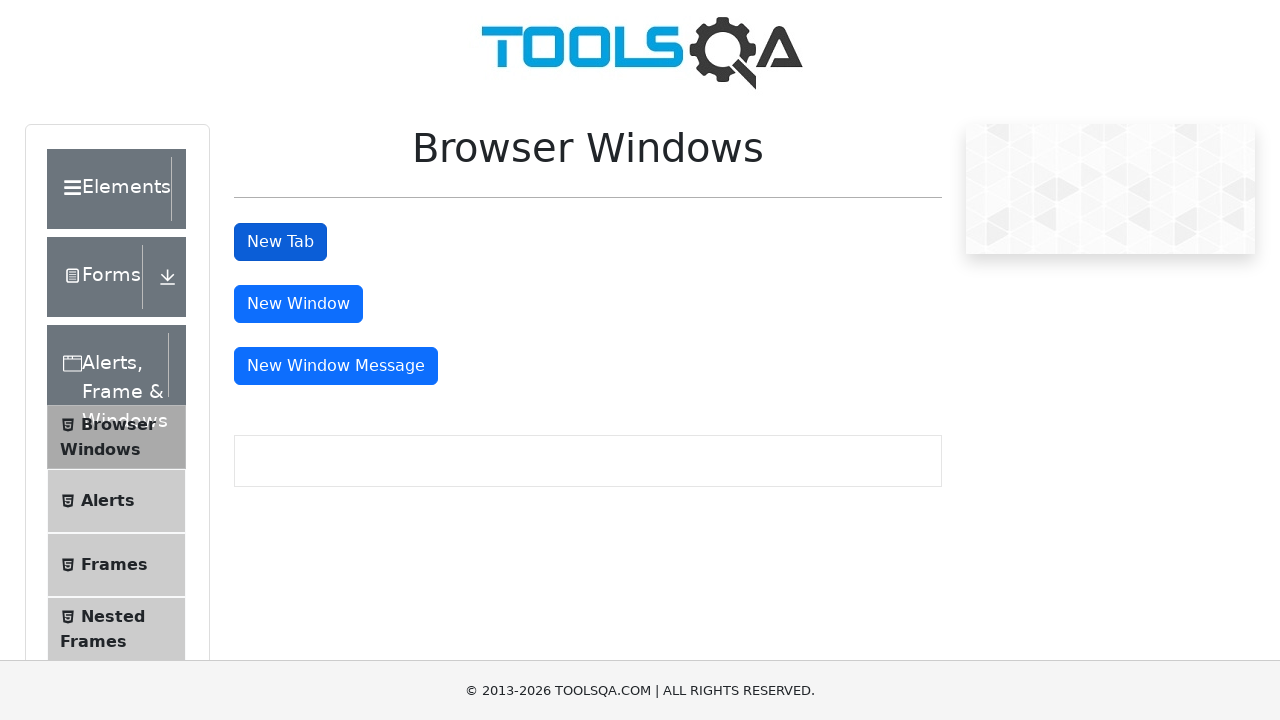

Waited for second new tab to load
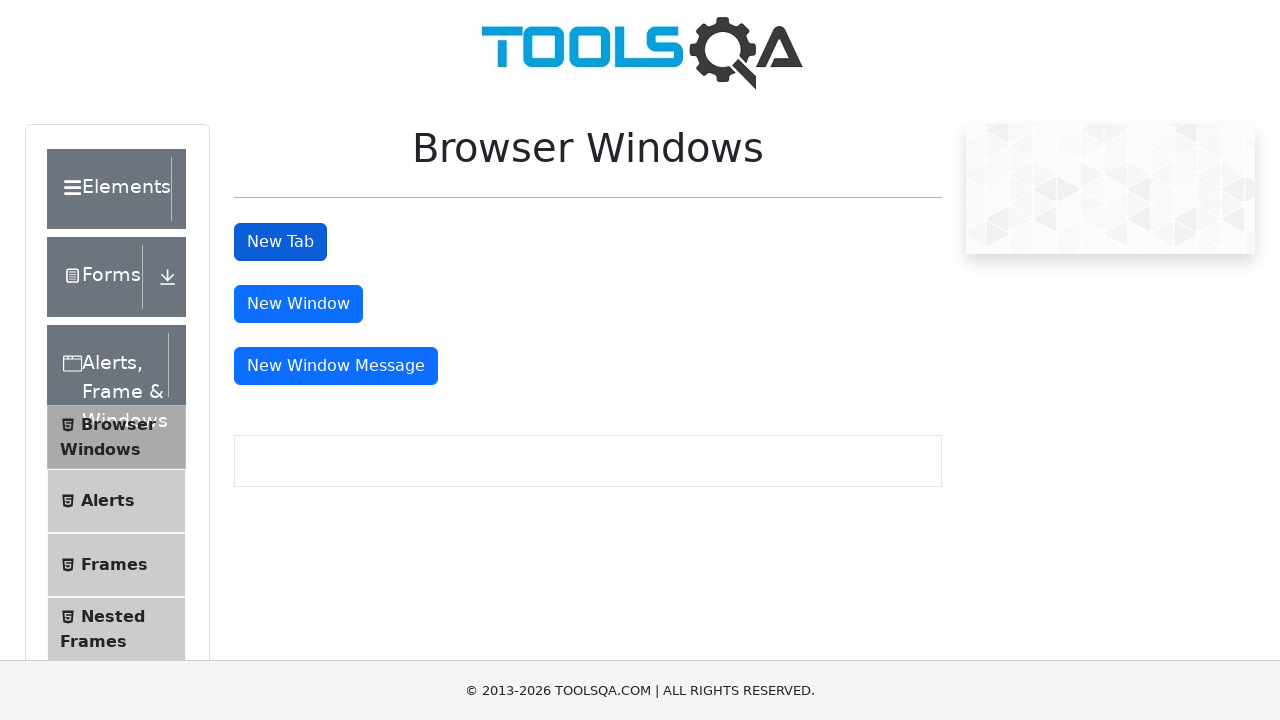

Switched to parent window by bringing it to front
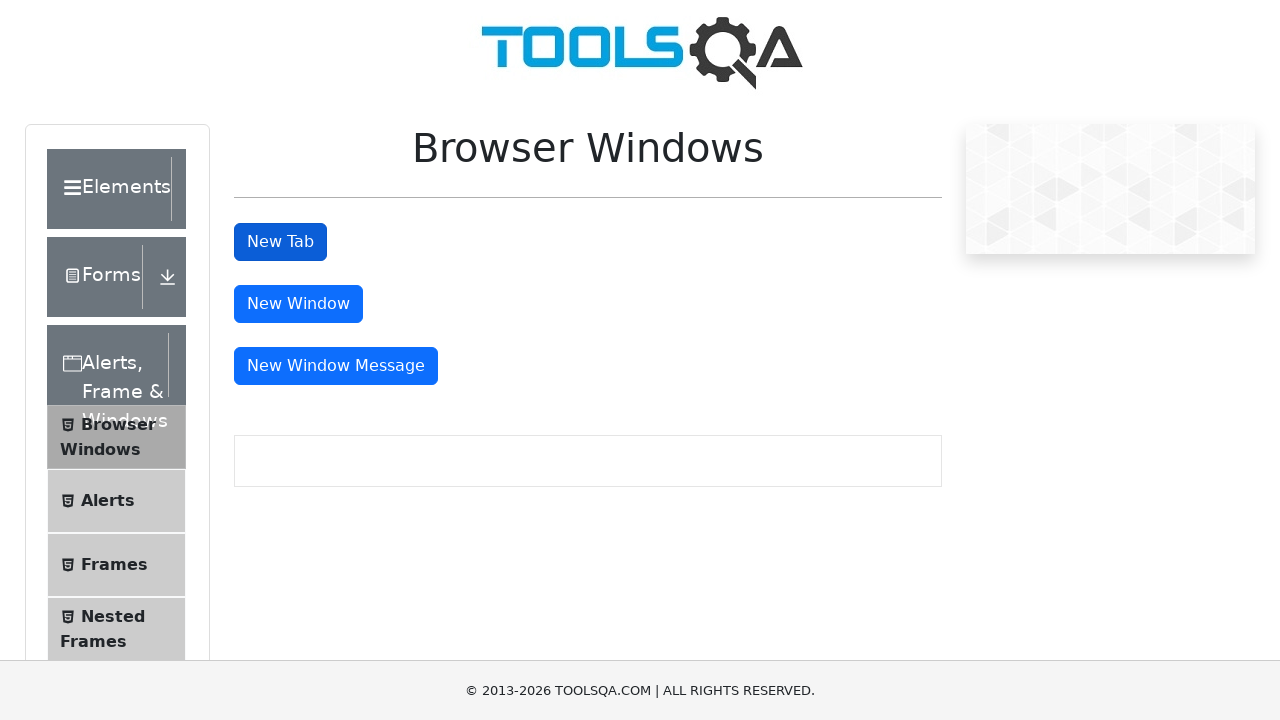

Waited after switching to parent window
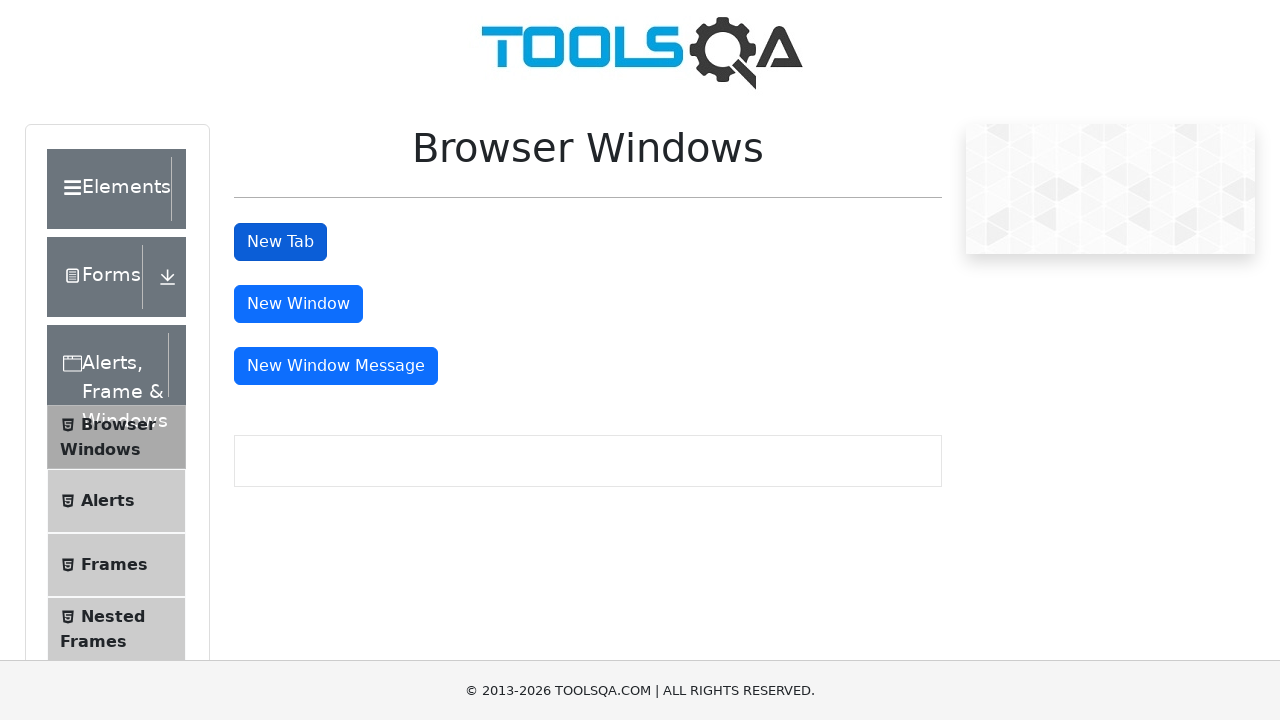

Clicked button in parent window to open third new tab at (280, 242) on #tabButton
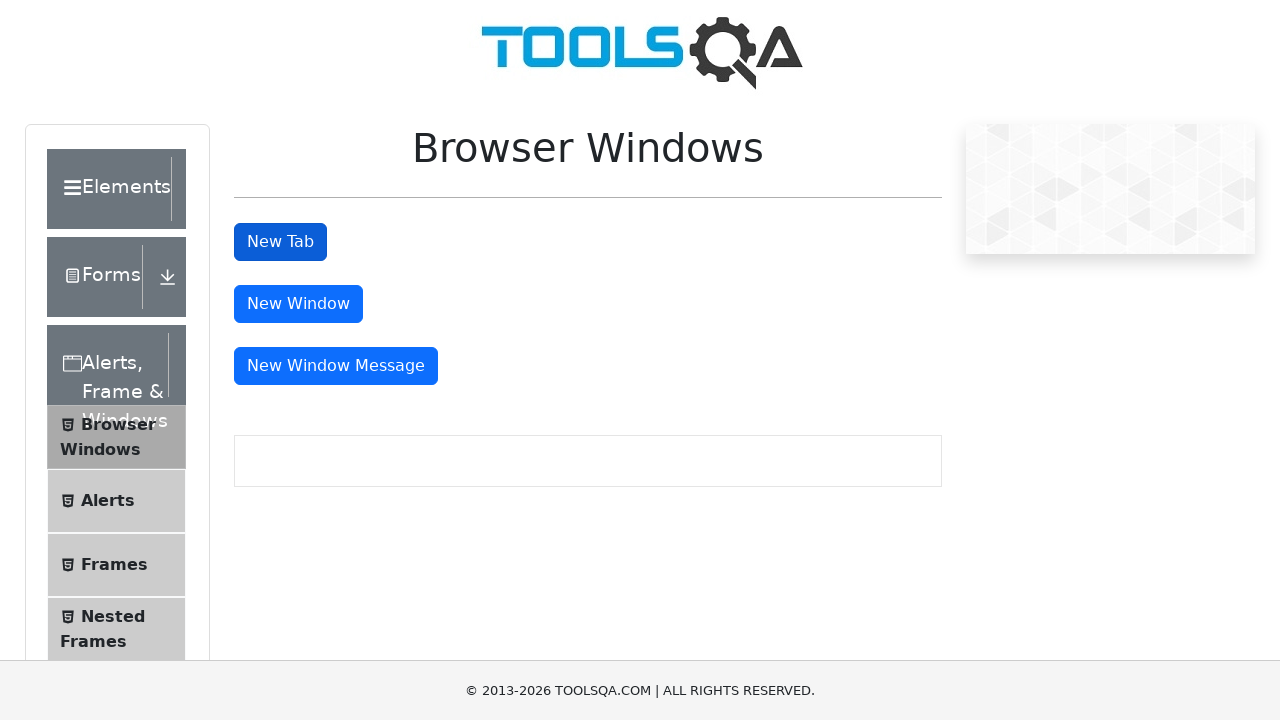

Waited for third new tab to load
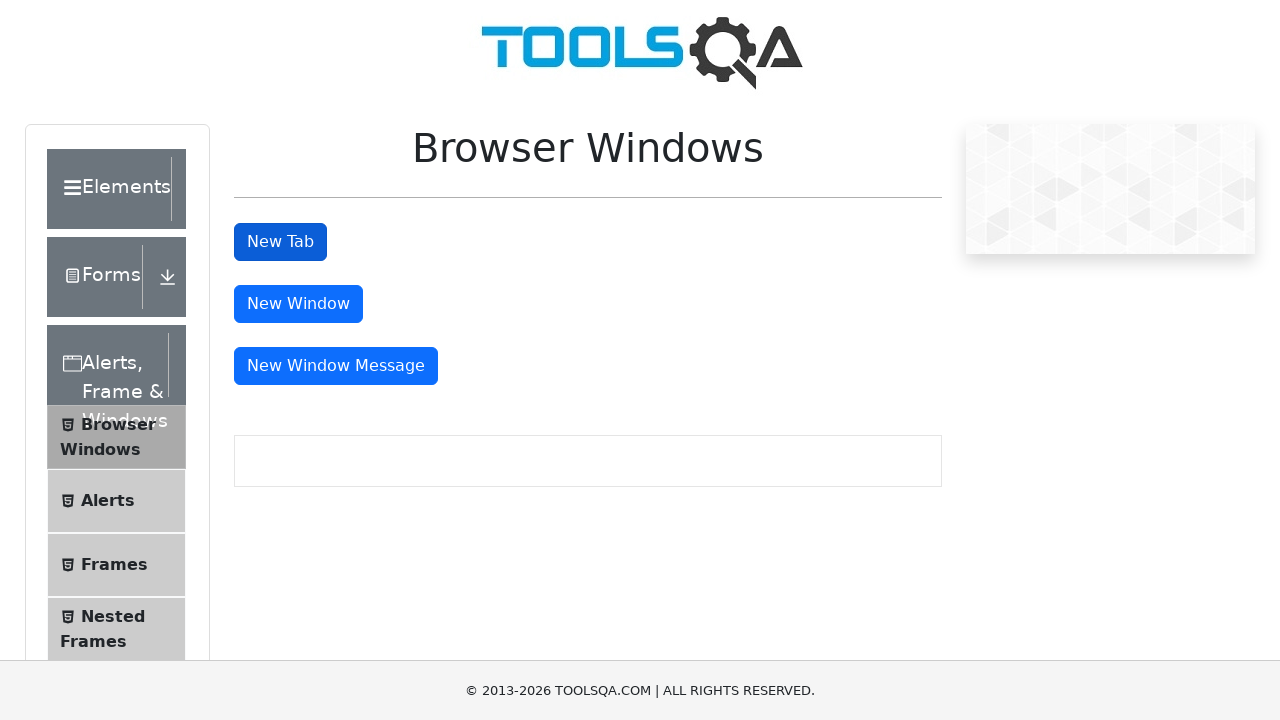

Retrieved updated list of all open pages/tabs
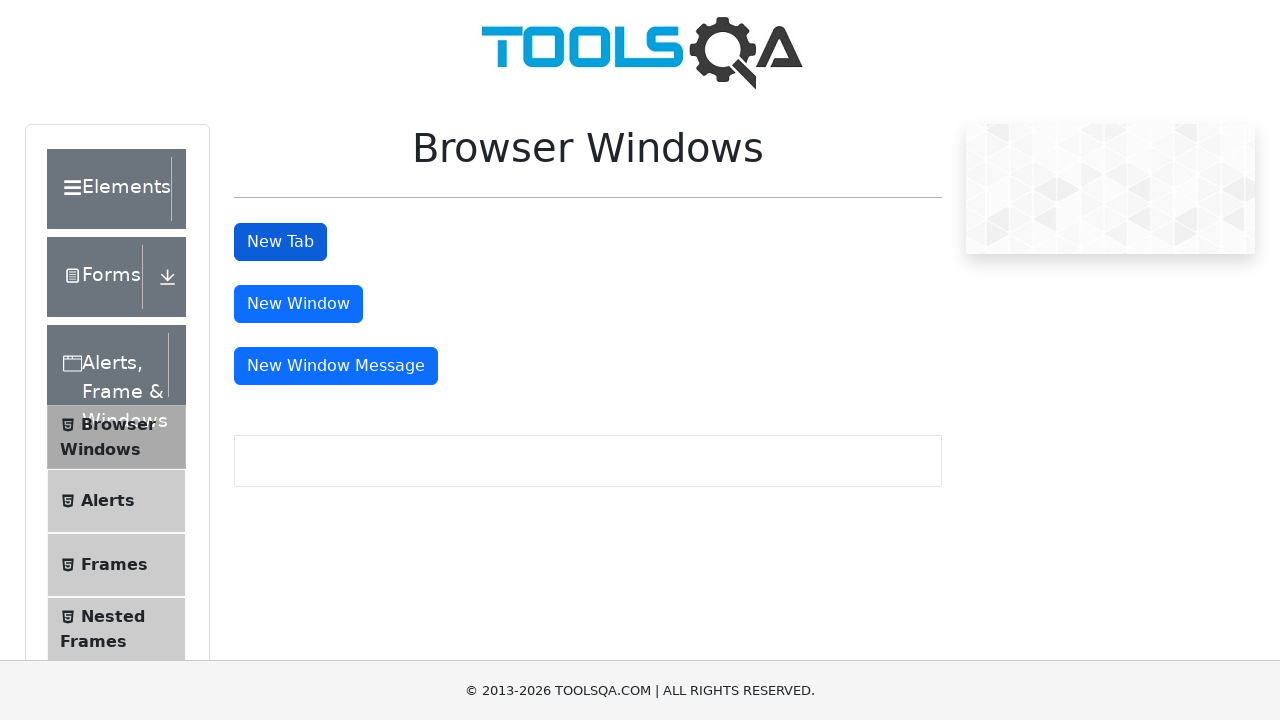

Switched to second tab (index 1)
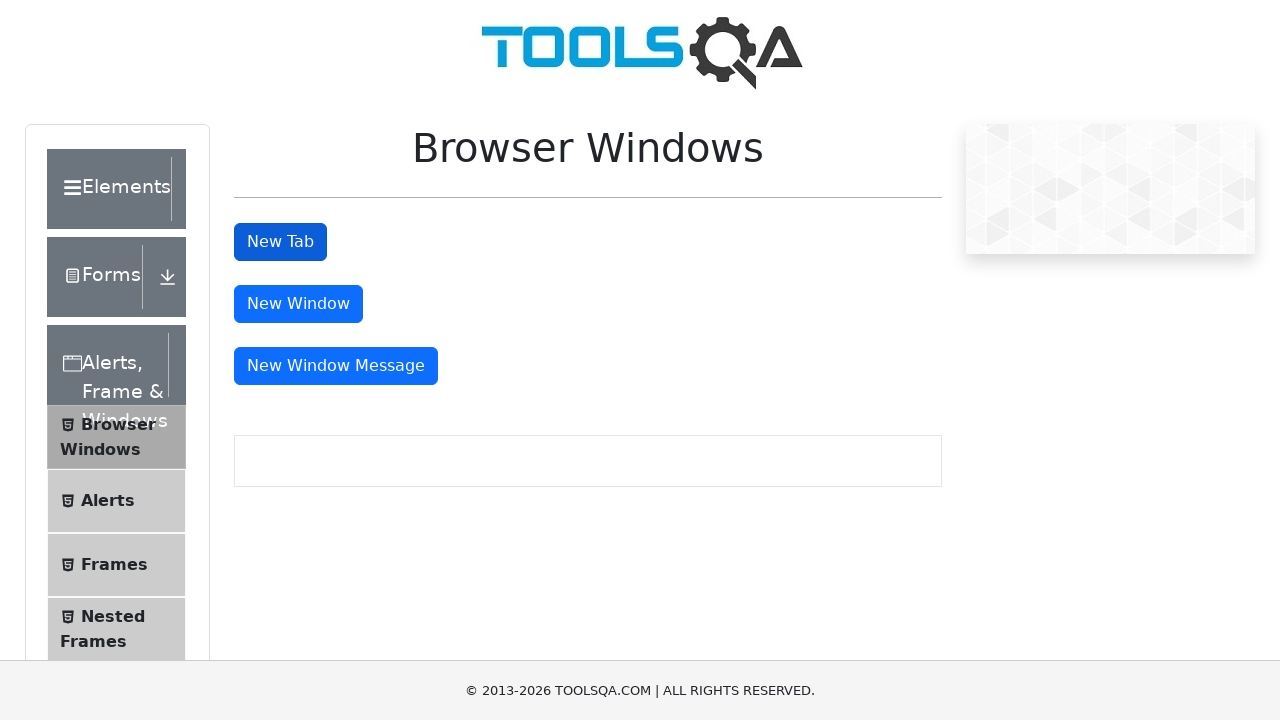

Waited after switching to second tab
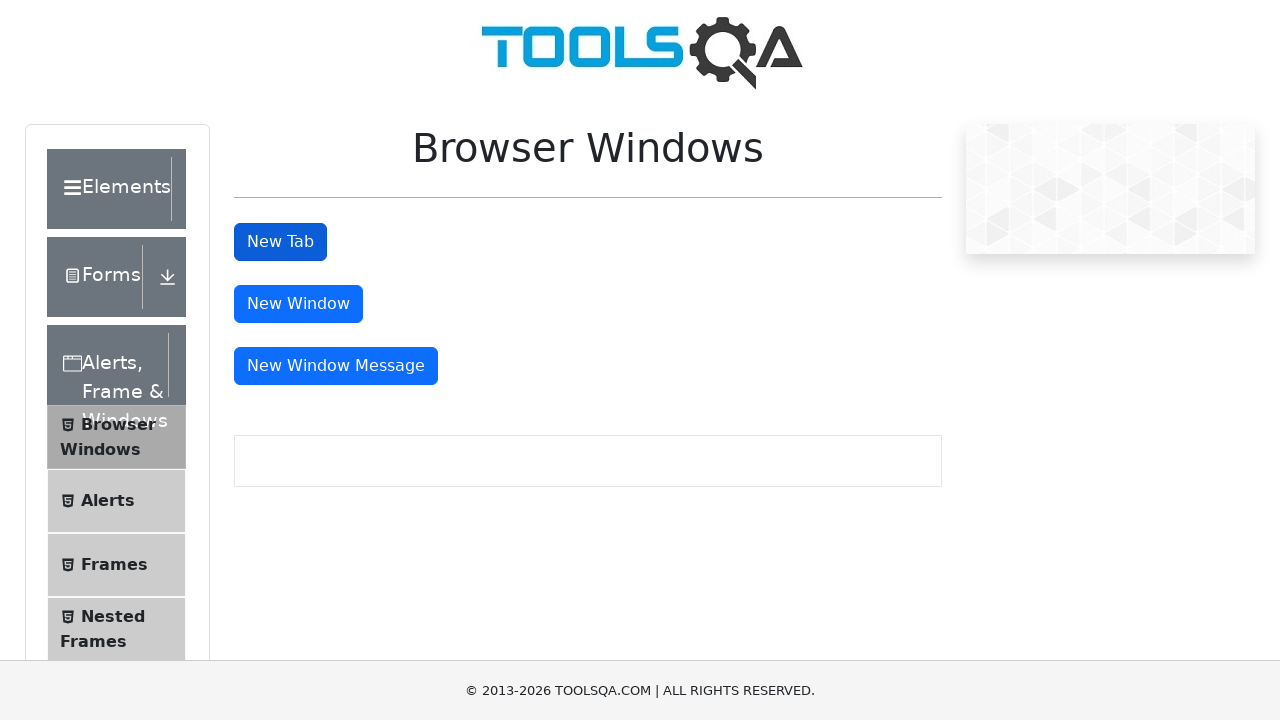

Retrieved list of all pages before closing child tabs
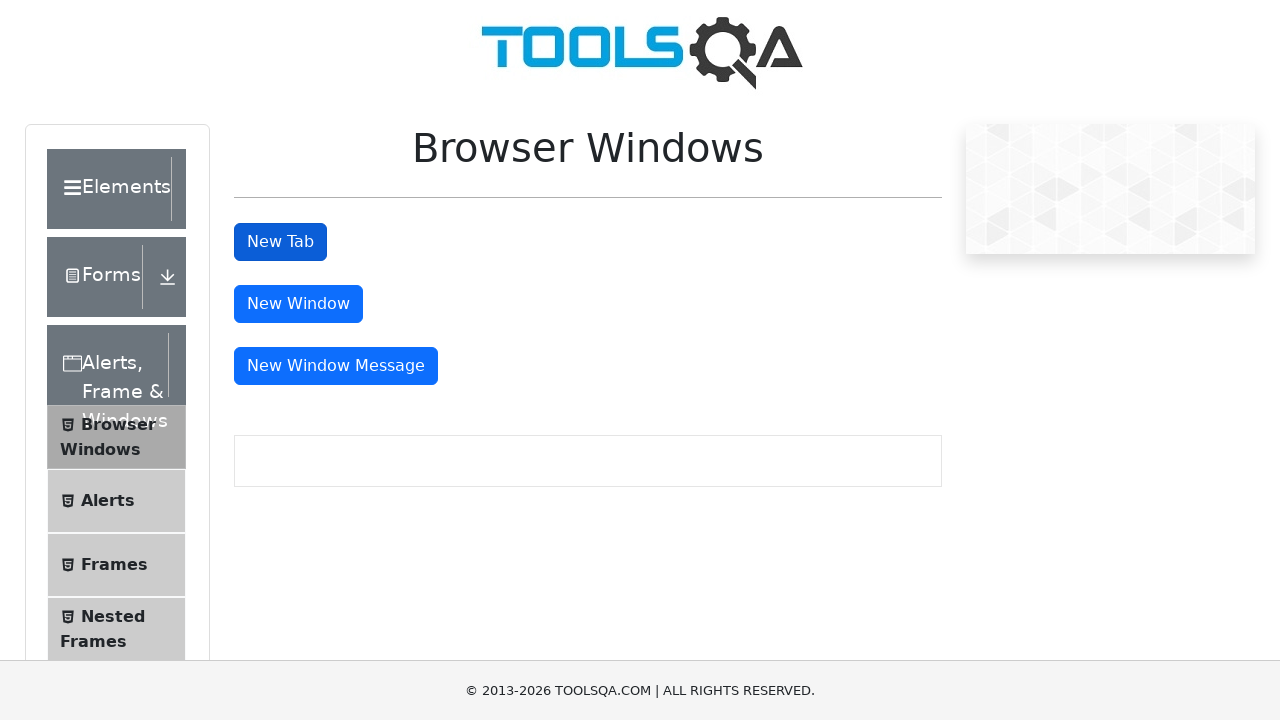

Closed a child tab/window
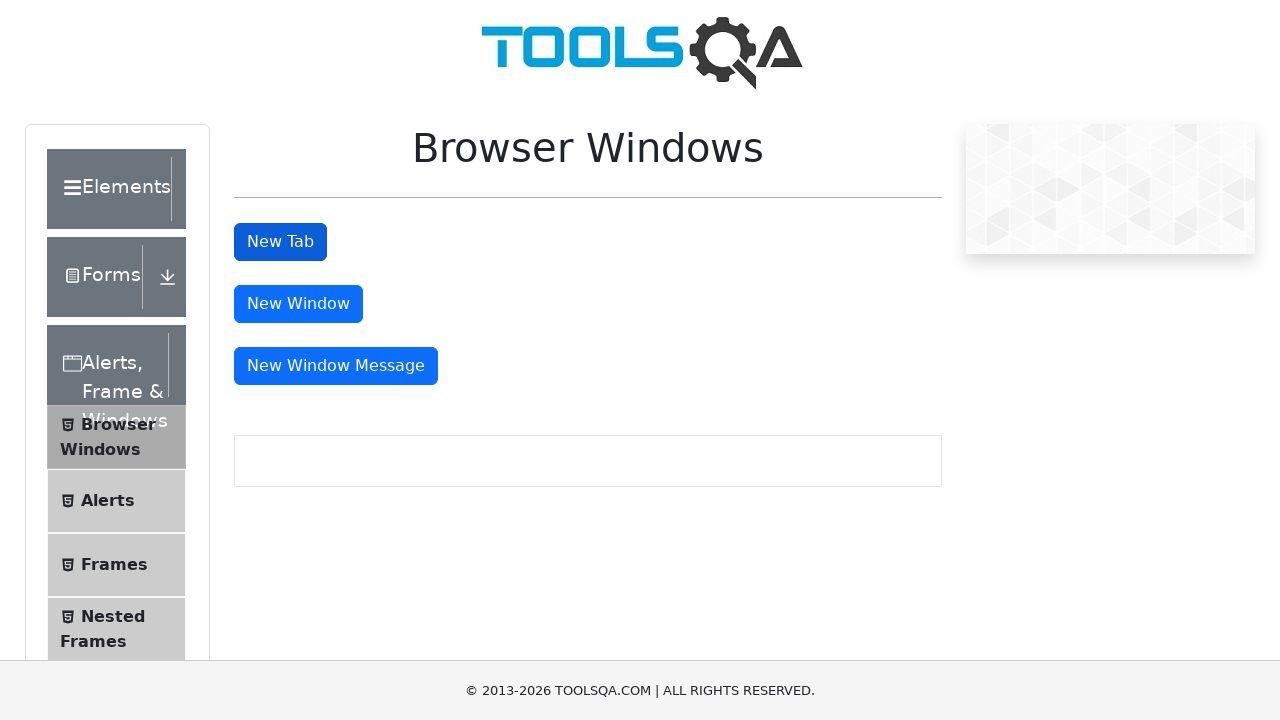

Closed a child tab/window
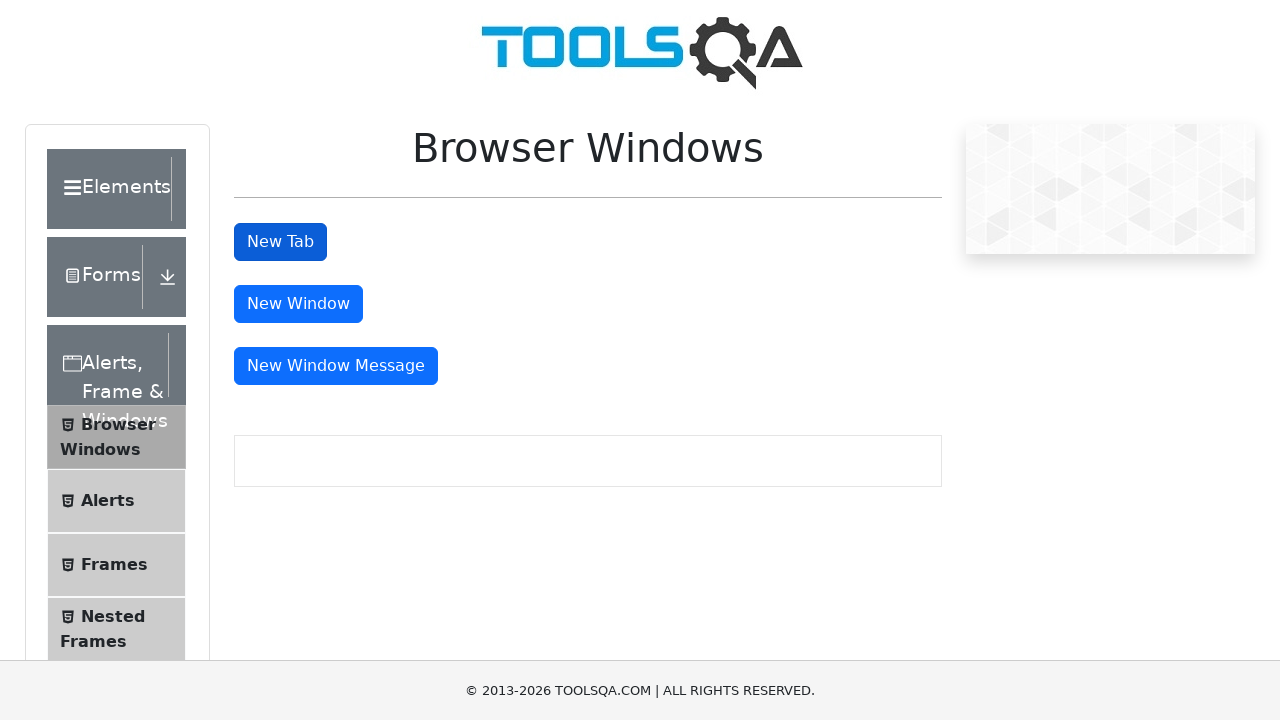

Closed a child tab/window
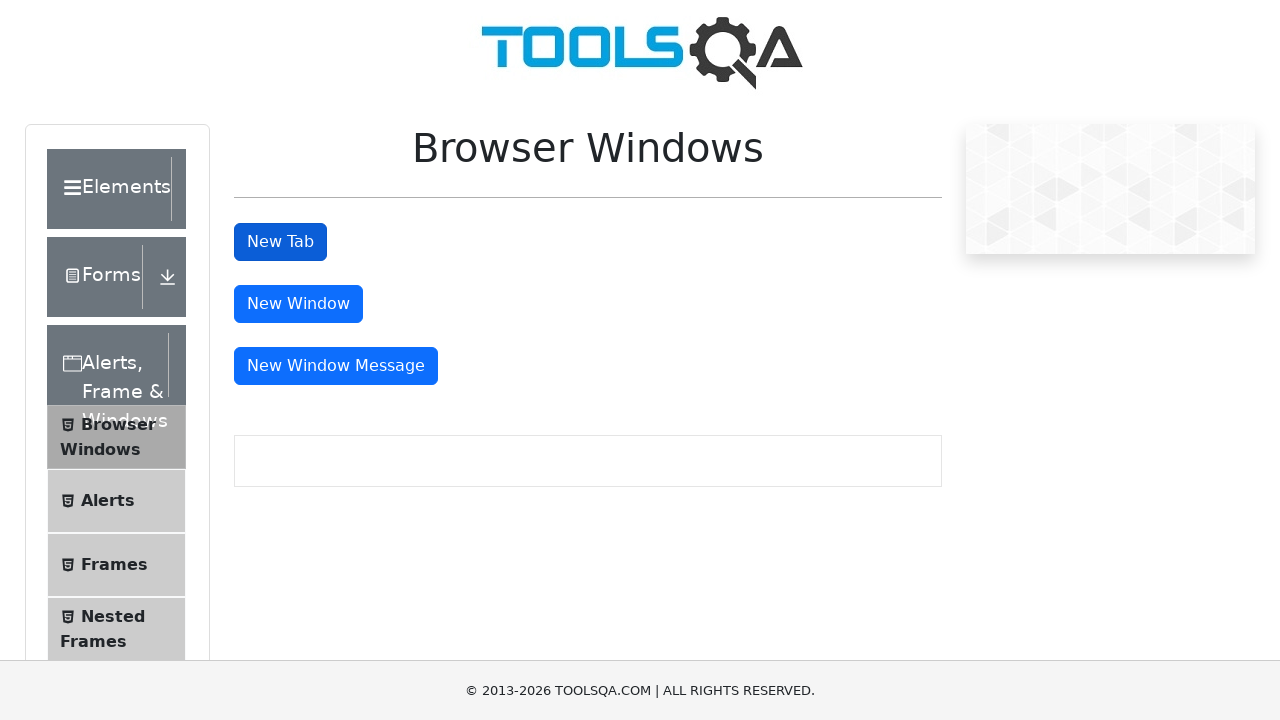

Brought parent window back to front after closing child tabs
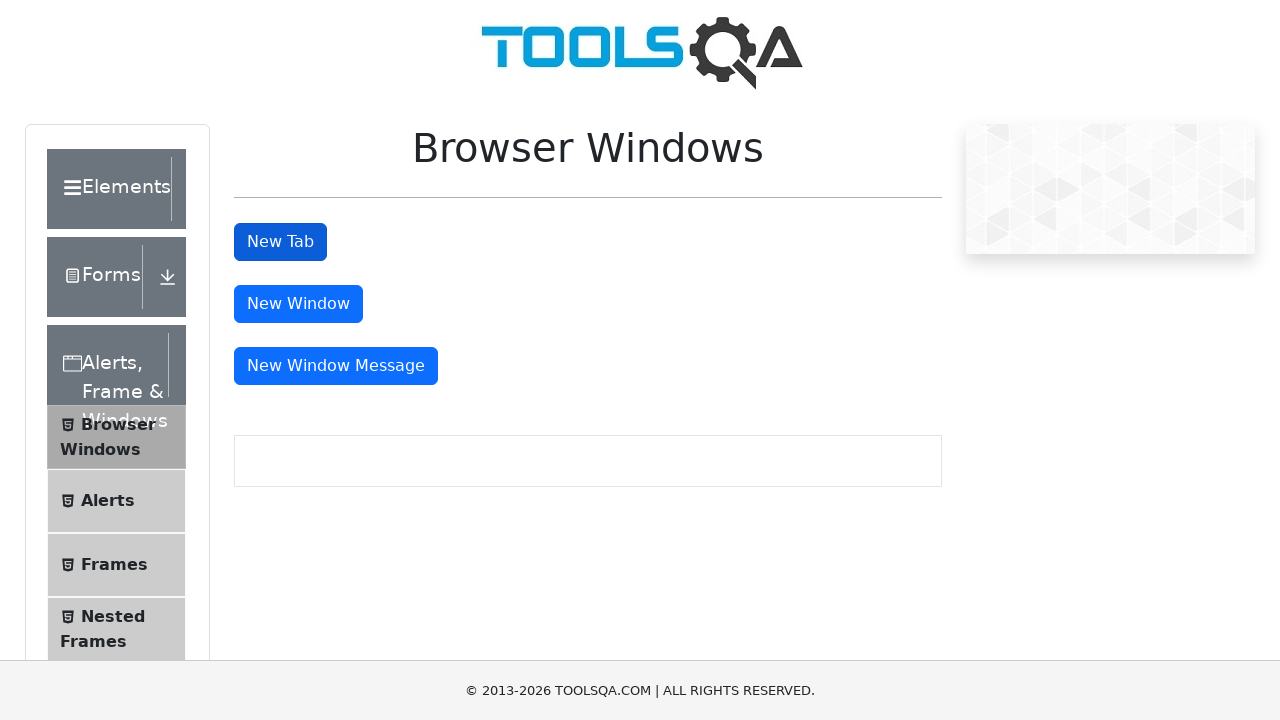

Final wait after returning to parent window
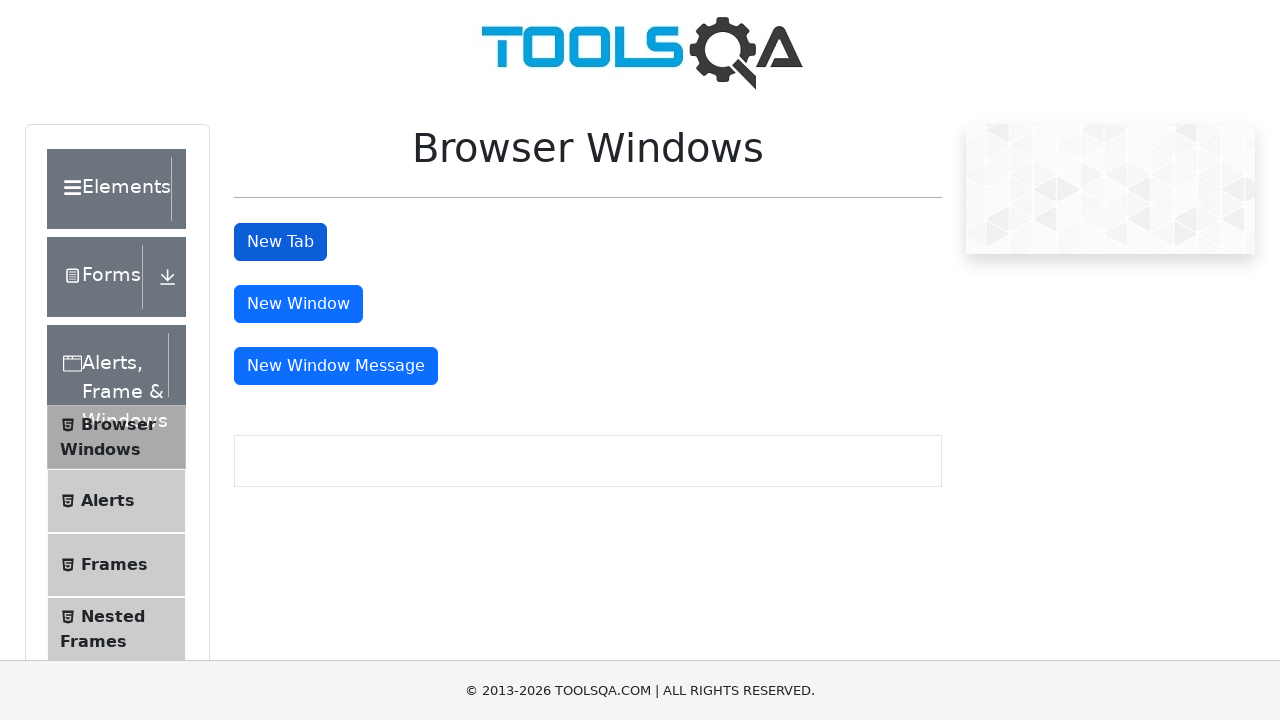

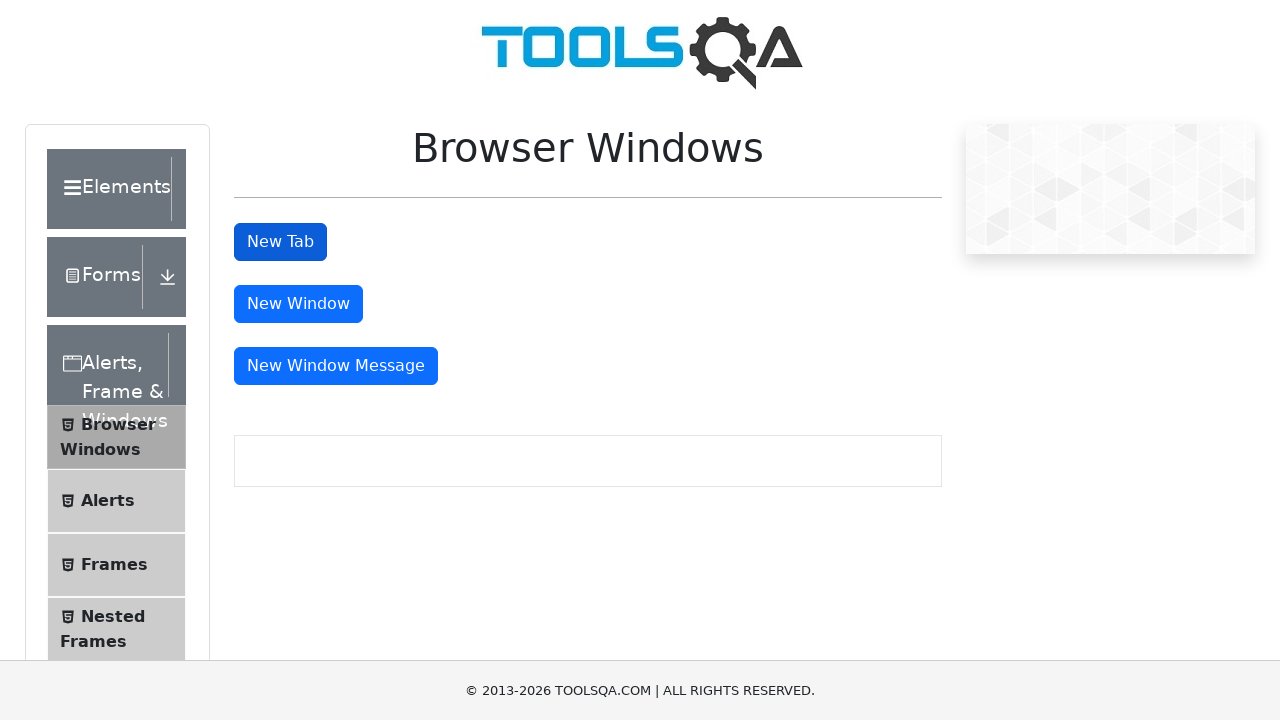